Tests the gender radio buttons by clicking each option (Other, Male, Female) in sequence to verify they are clickable.

Starting URL: https://demoqa.com/automation-practice-form/

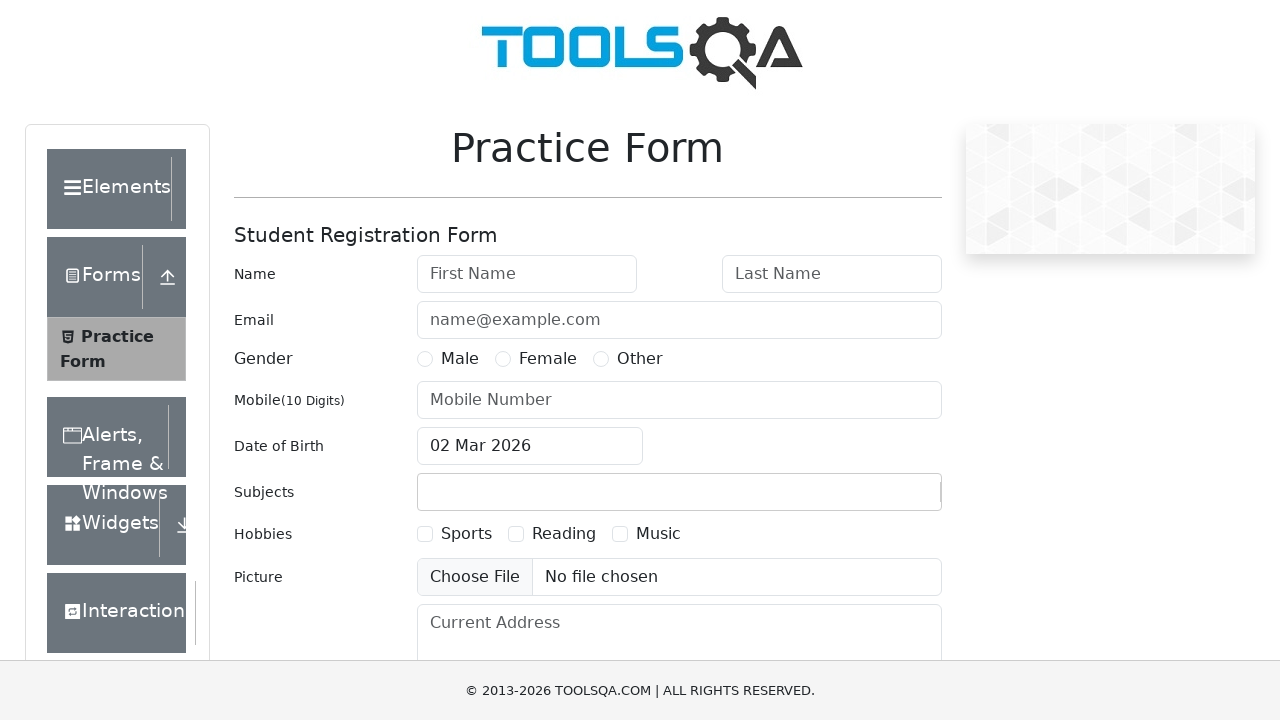

Clicked Other gender radio button at (640, 359) on //label[normalize-space(text())='Other']
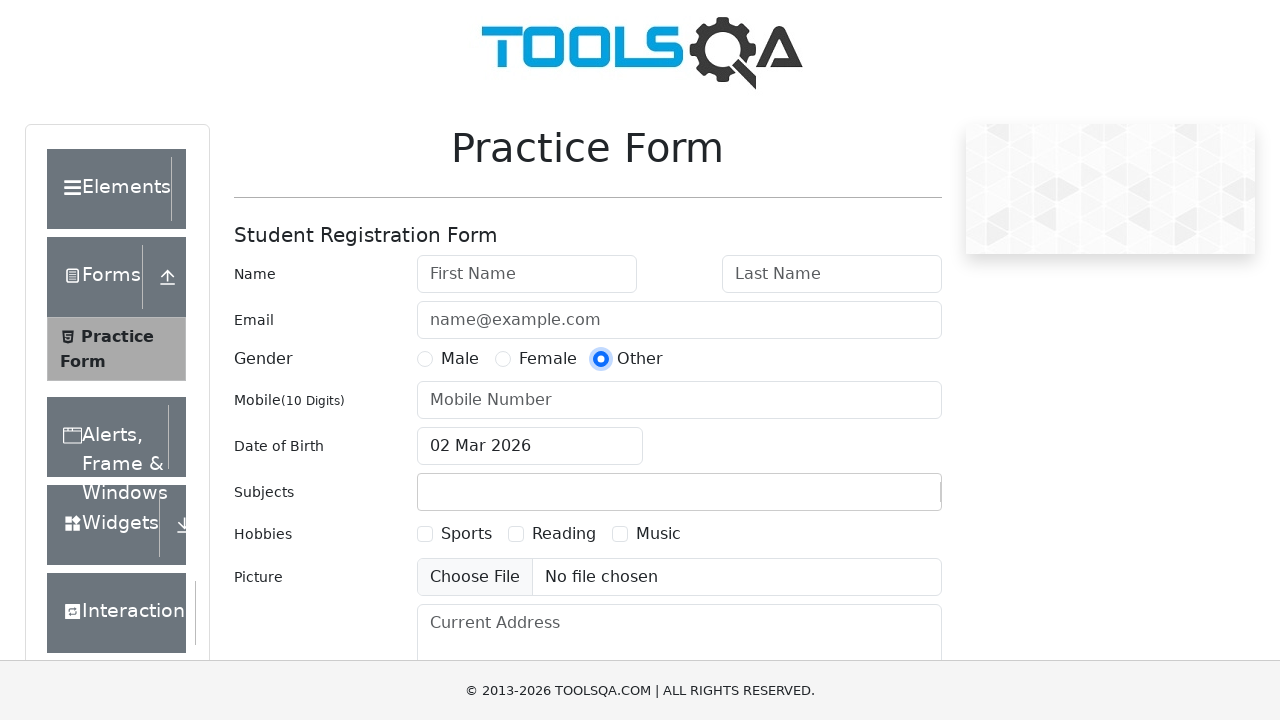

Clicked Male gender radio button at (460, 359) on //label[normalize-space(text())='Male']
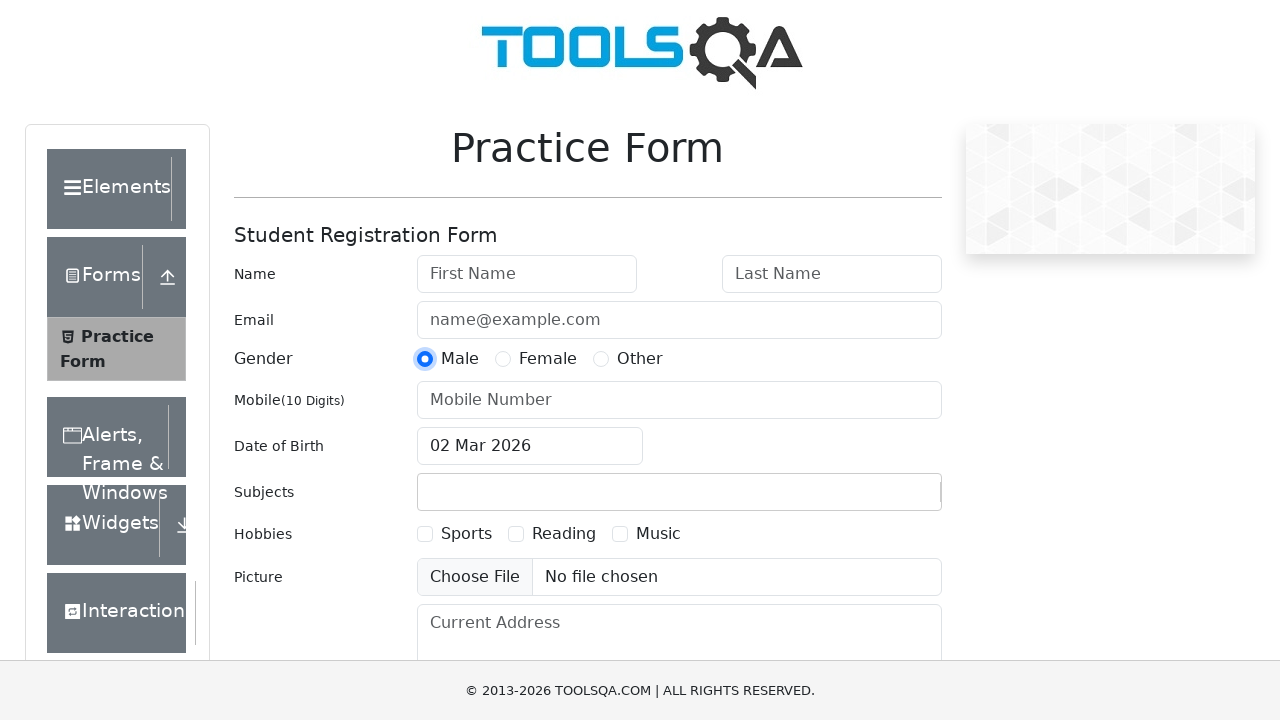

Clicked Female gender radio button at (548, 359) on //label[normalize-space(text())='Female']
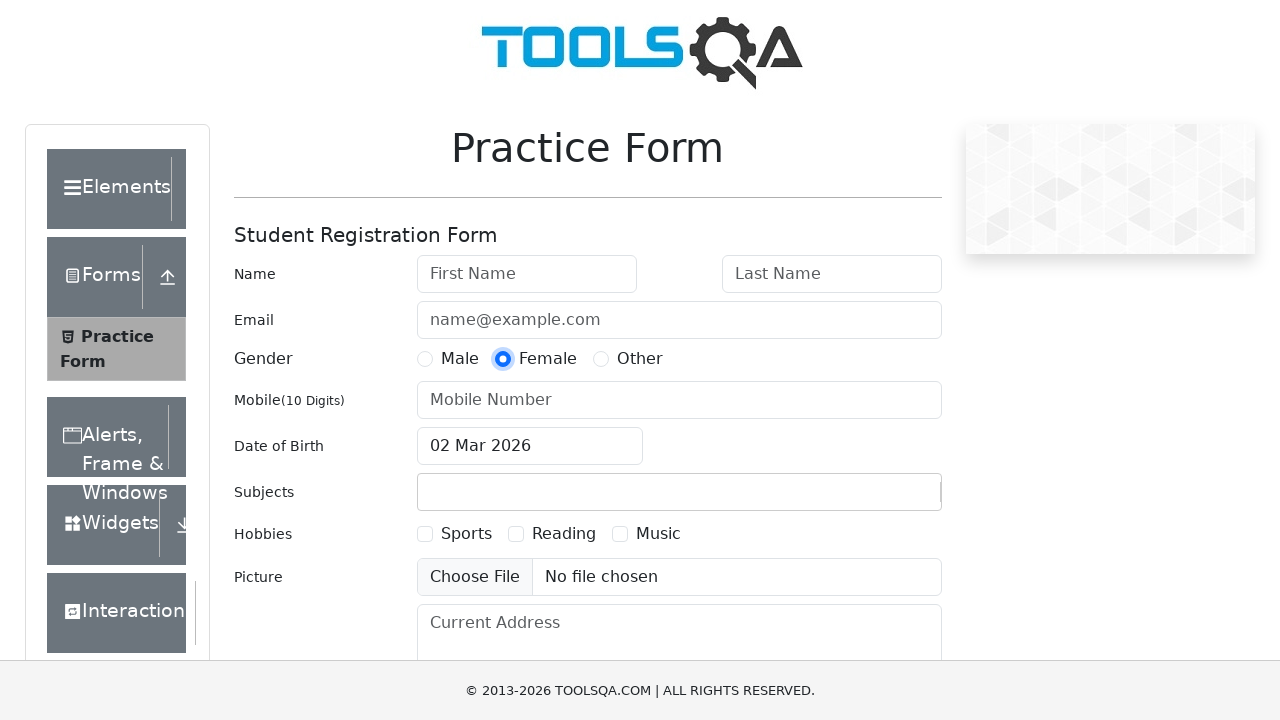

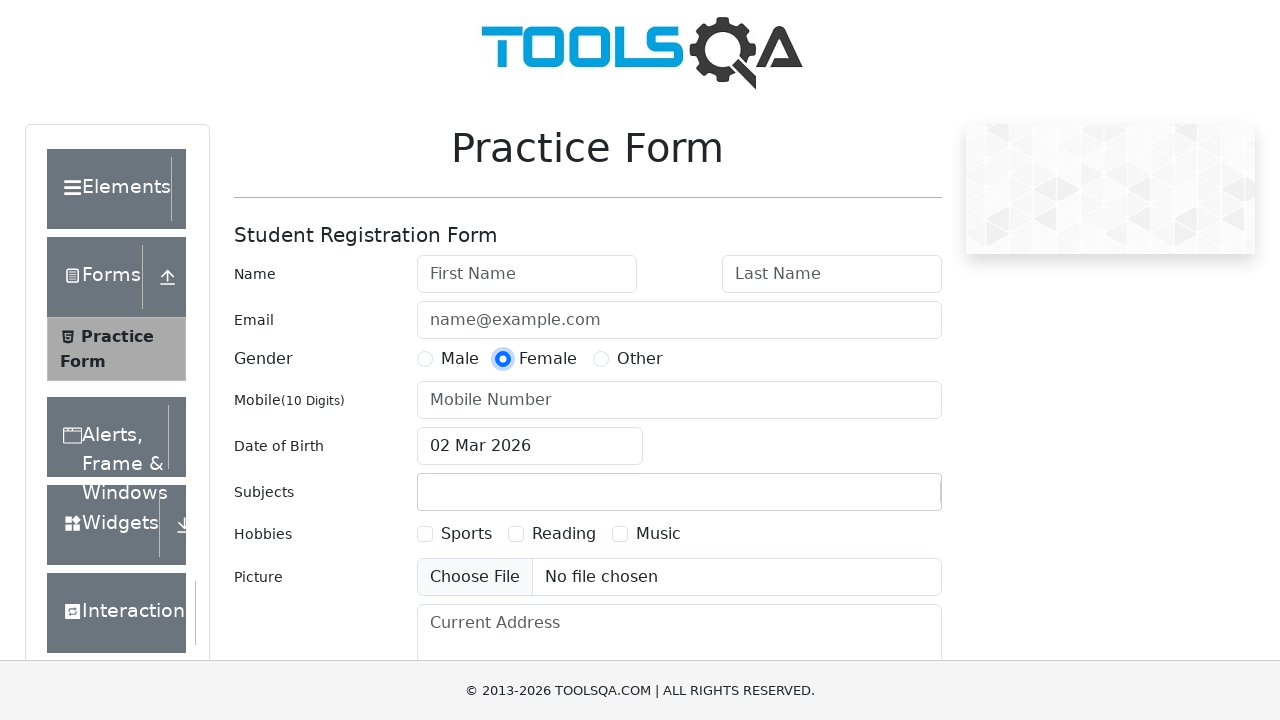